Tests a practice form for locators by filling in login credentials, navigating to password reset, filling reset form fields, and then logging in with correct credentials

Starting URL: https://rahulshettyacademy.com/locatorspractice/

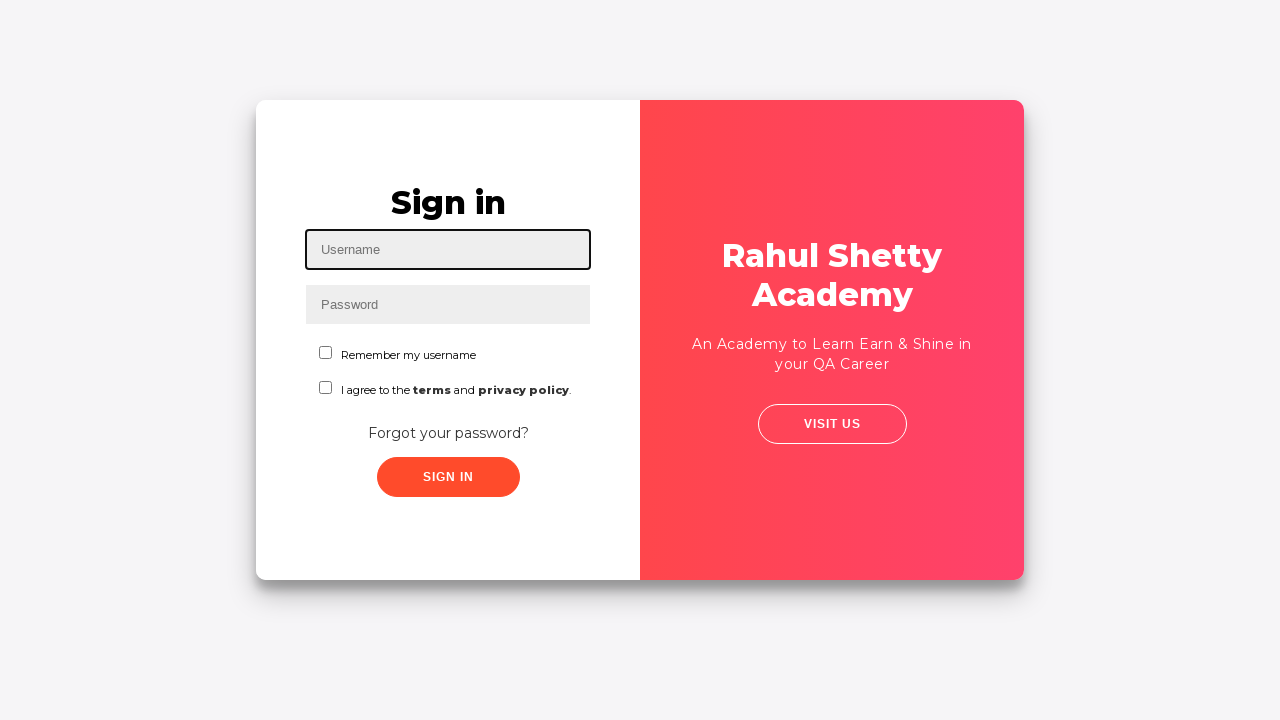

Filled username field with 'rahul' on input#inputUsername
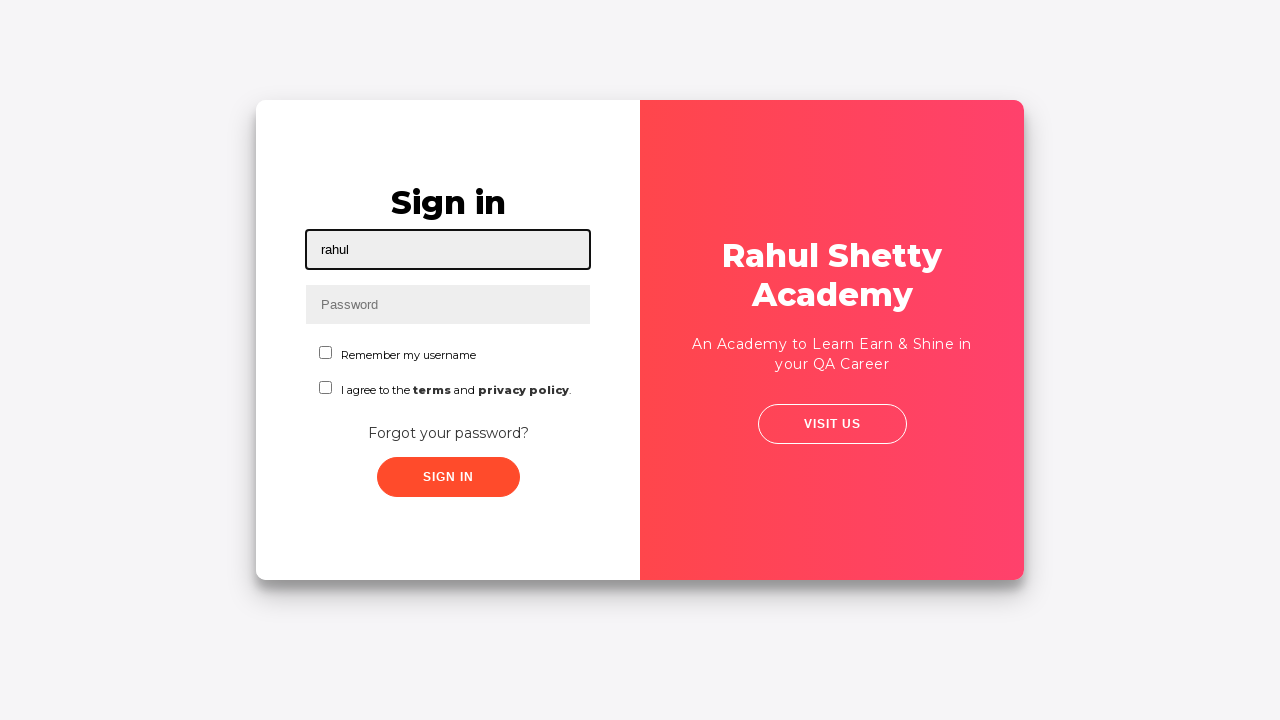

Filled password field with 'hello123' on input[name='inputPassword']
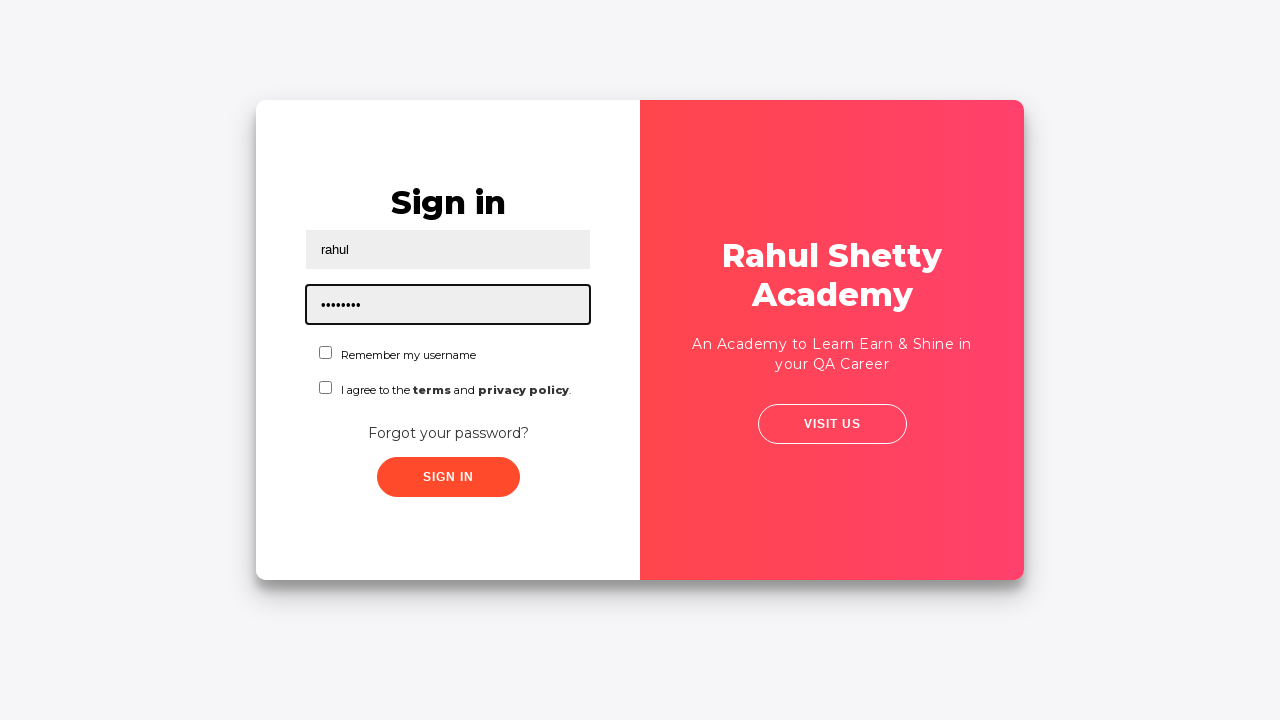

Clicked sign in button with incorrect credentials at (448, 477) on .signInBtn
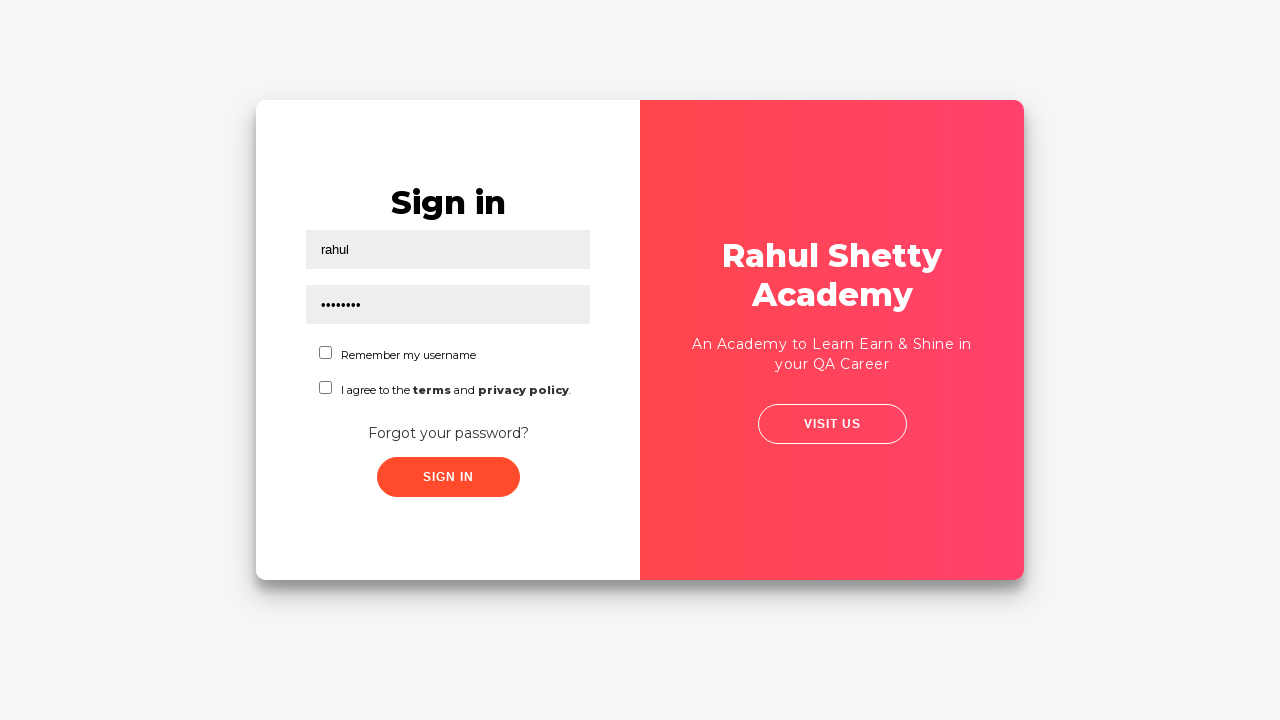

Error message appeared on login page
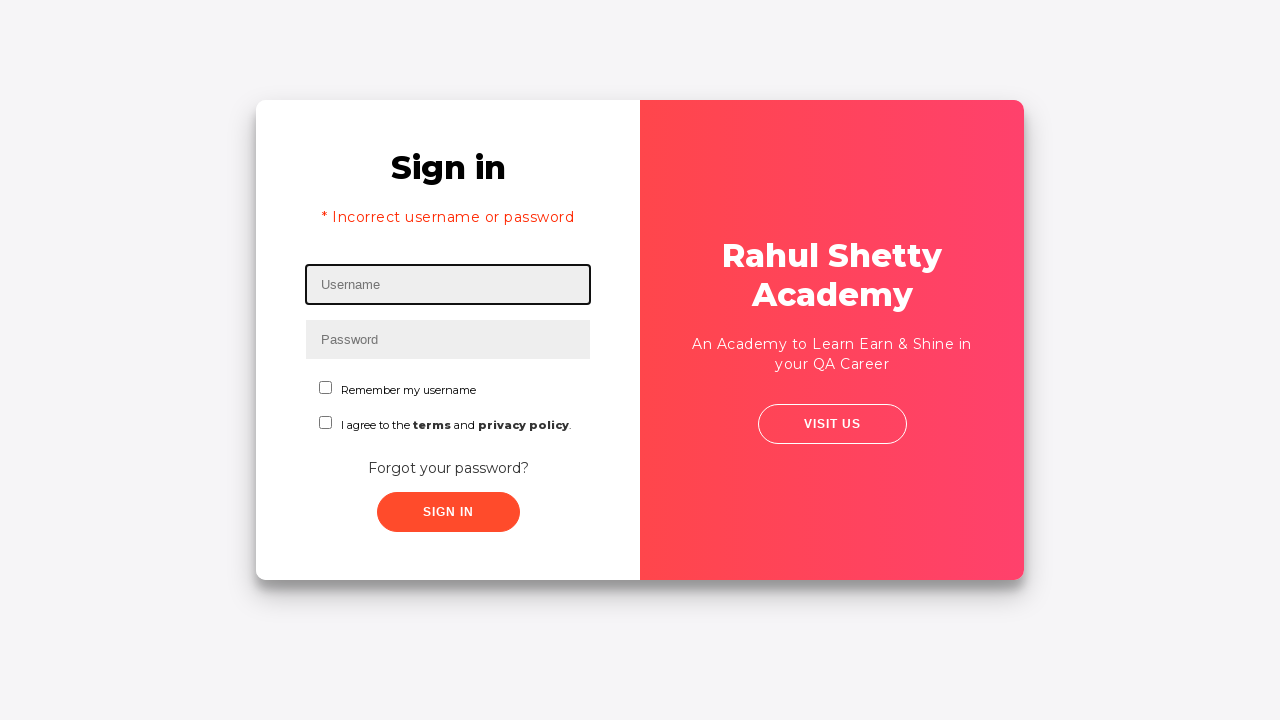

Clicked 'Forgot your password?' link to navigate to password reset at (448, 468) on text=Forgot your password?
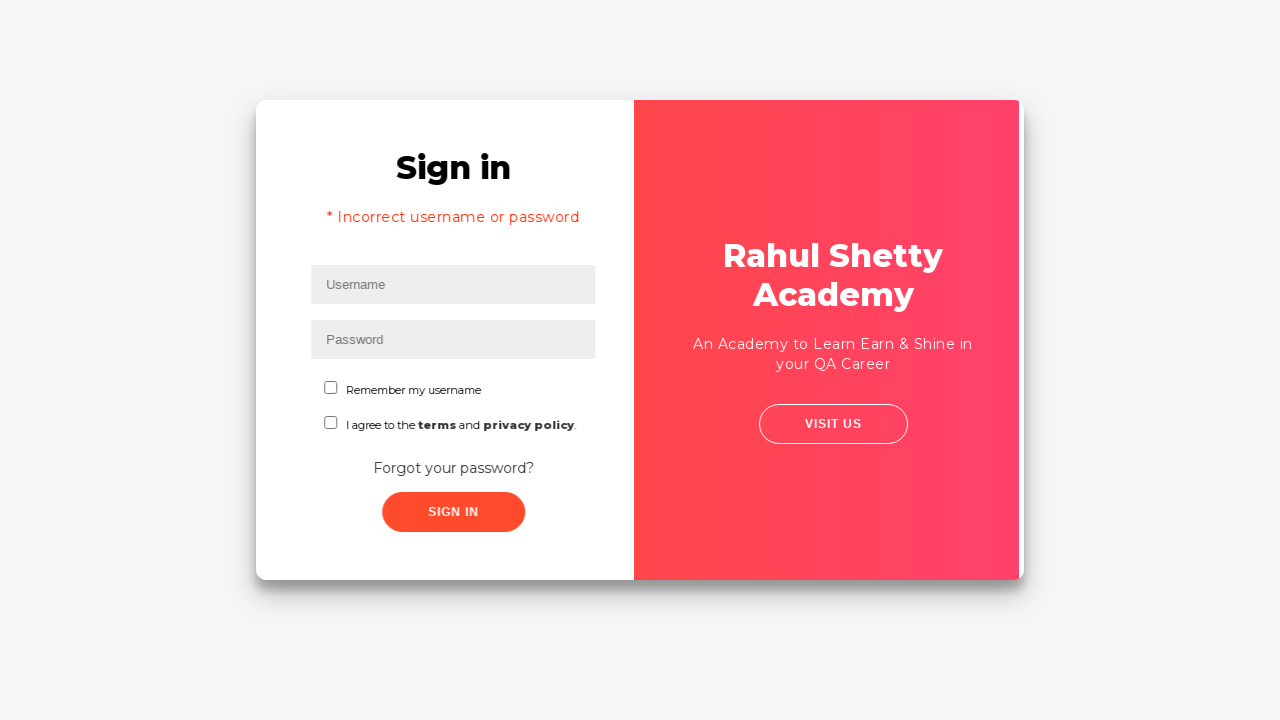

Waited for password reset form to load
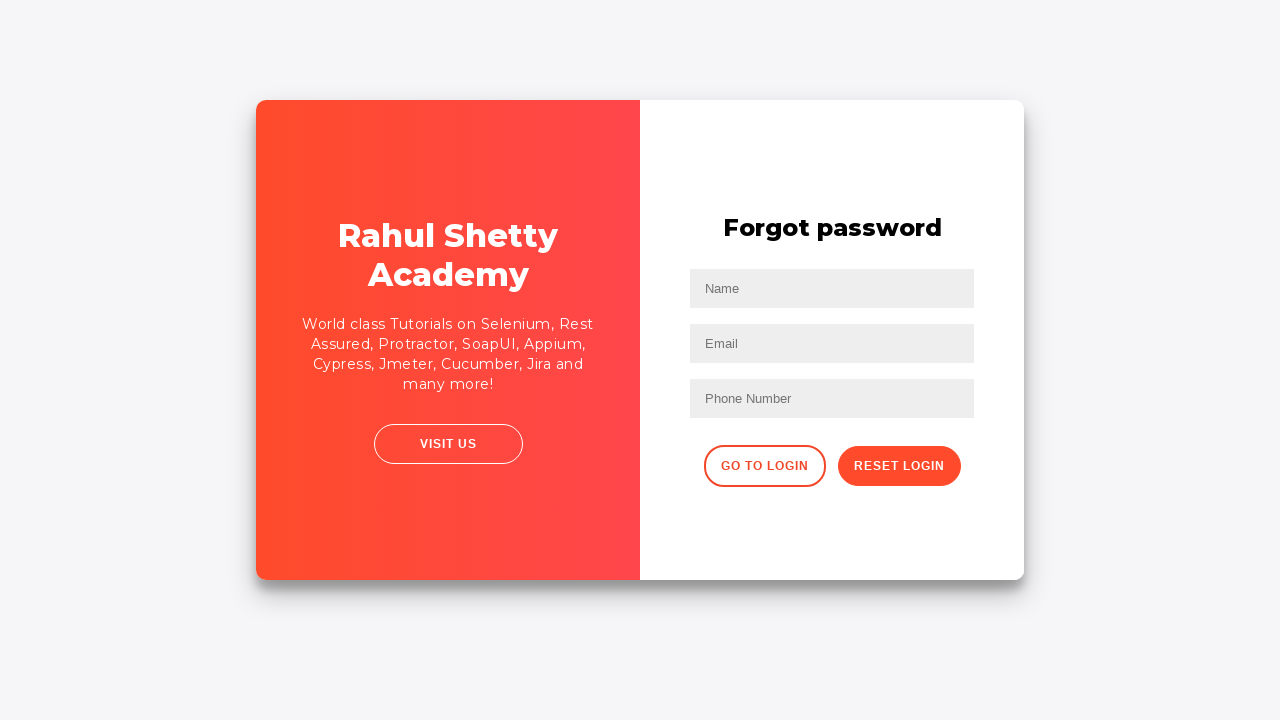

Filled name field with 'Rahul' in password reset form on input[placeholder='Name']
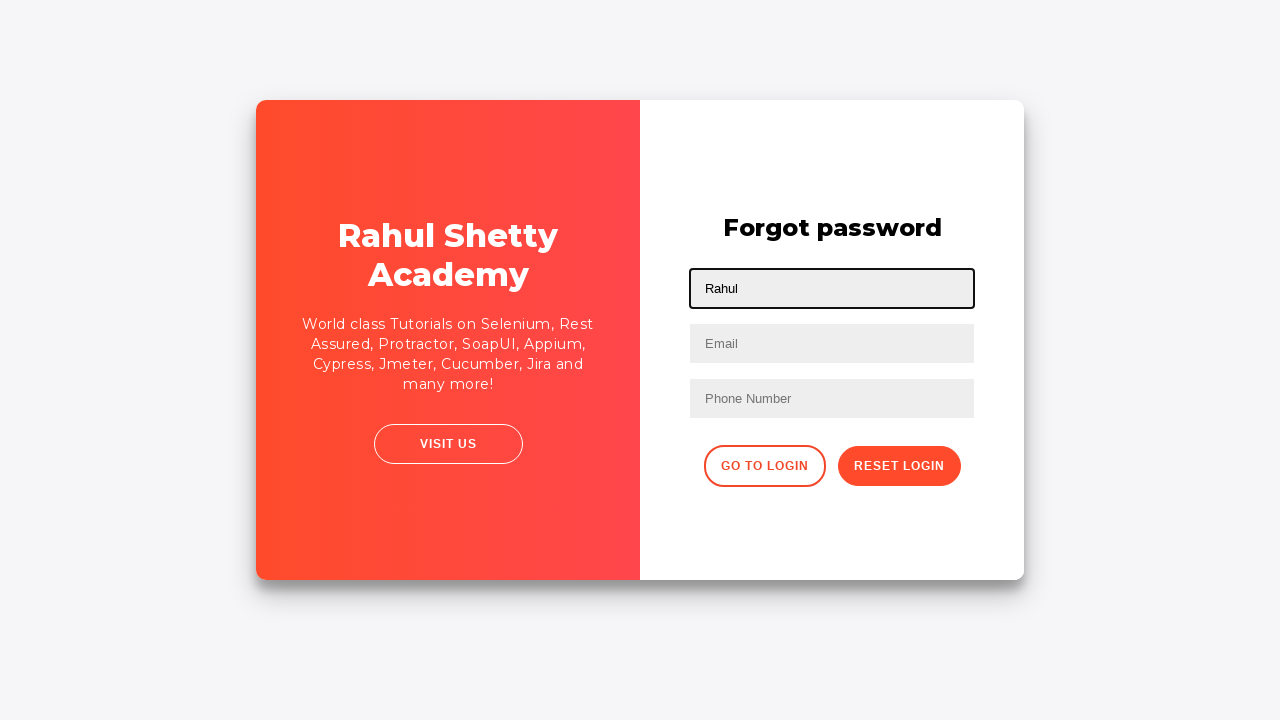

Filled email field with 'Rahul01@gmail.com' on input[placeholder='Email']
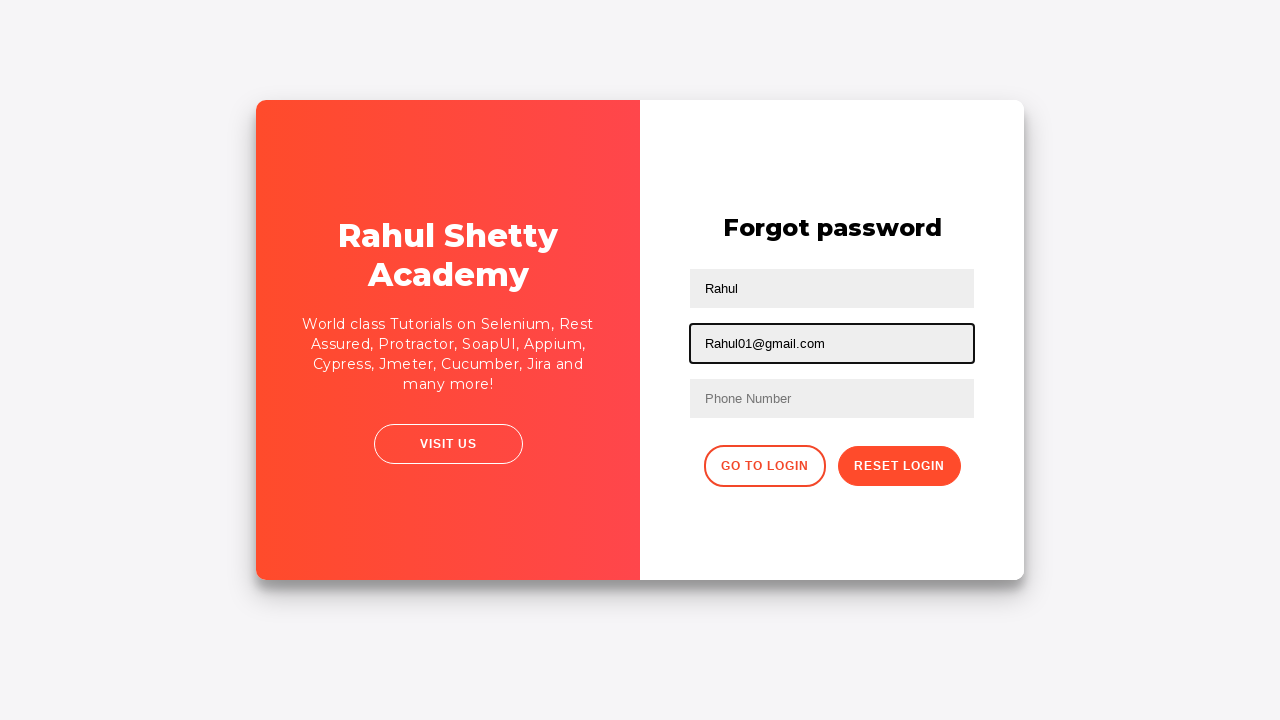

Updated email field with 'sdk@gmail.com' on input[type='text']:nth-child(3)
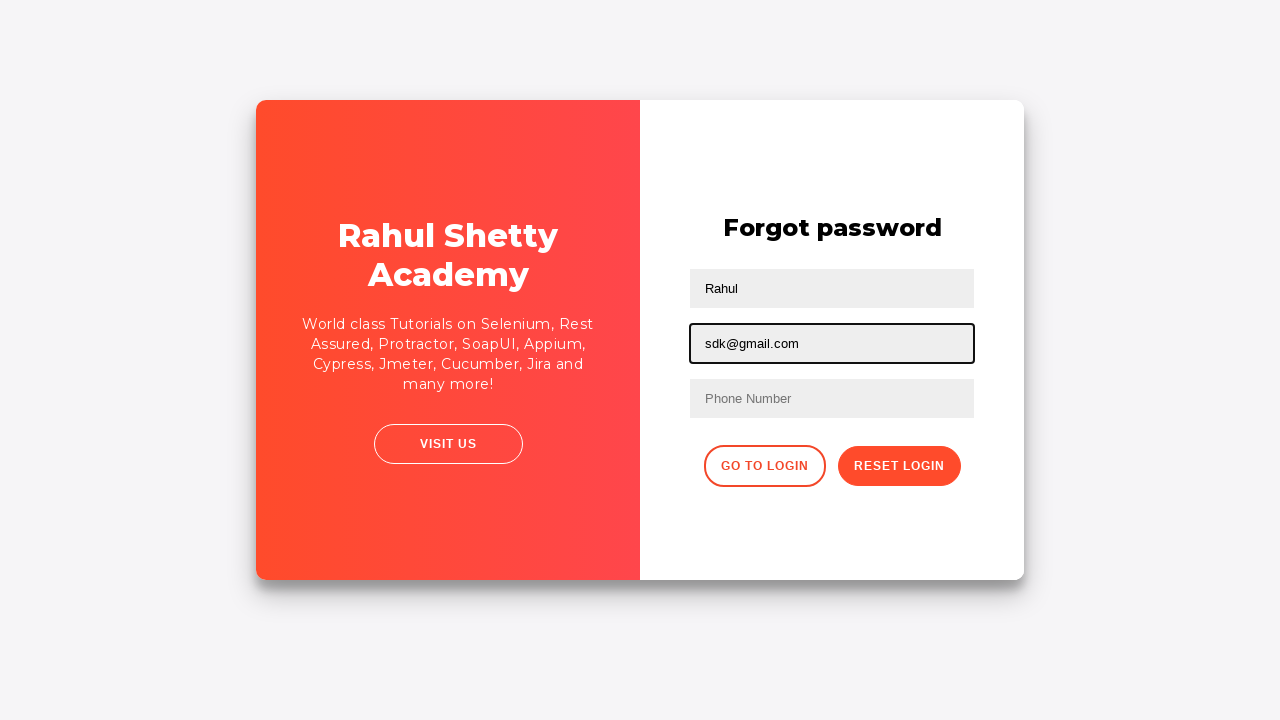

Filled phone number field with '6111521828' on input[placeholder='Phone Number']
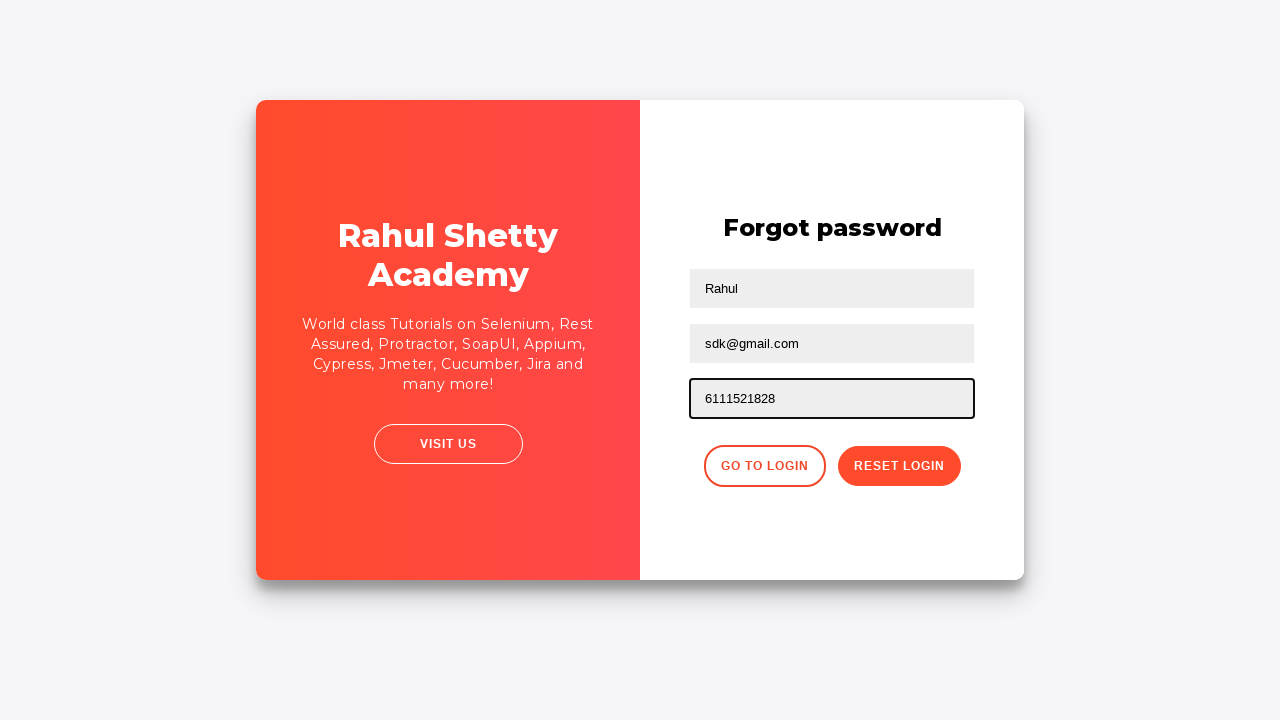

Clicked reset login button to submit password reset form at (899, 466) on div button:nth-child(2)
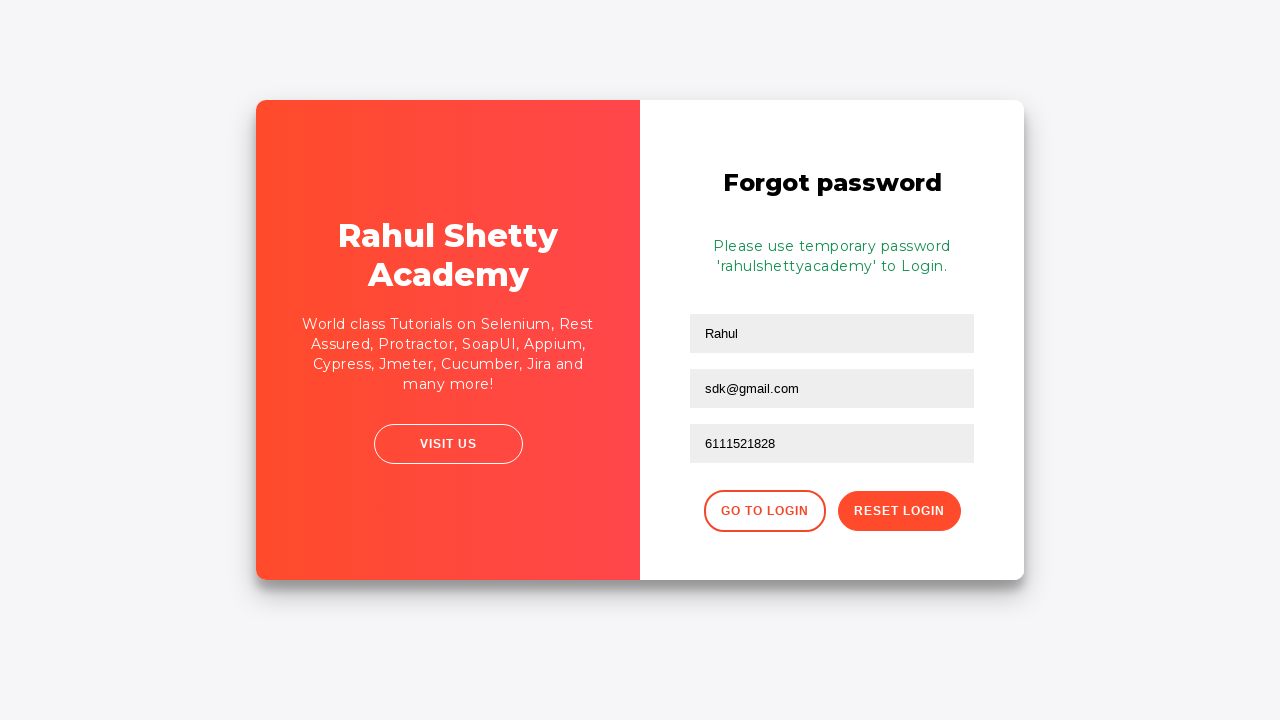

Clicked button to go back to login page at (764, 511) on xpath=//div[@class='forgot-pwd-btn-conainer']/button[1]
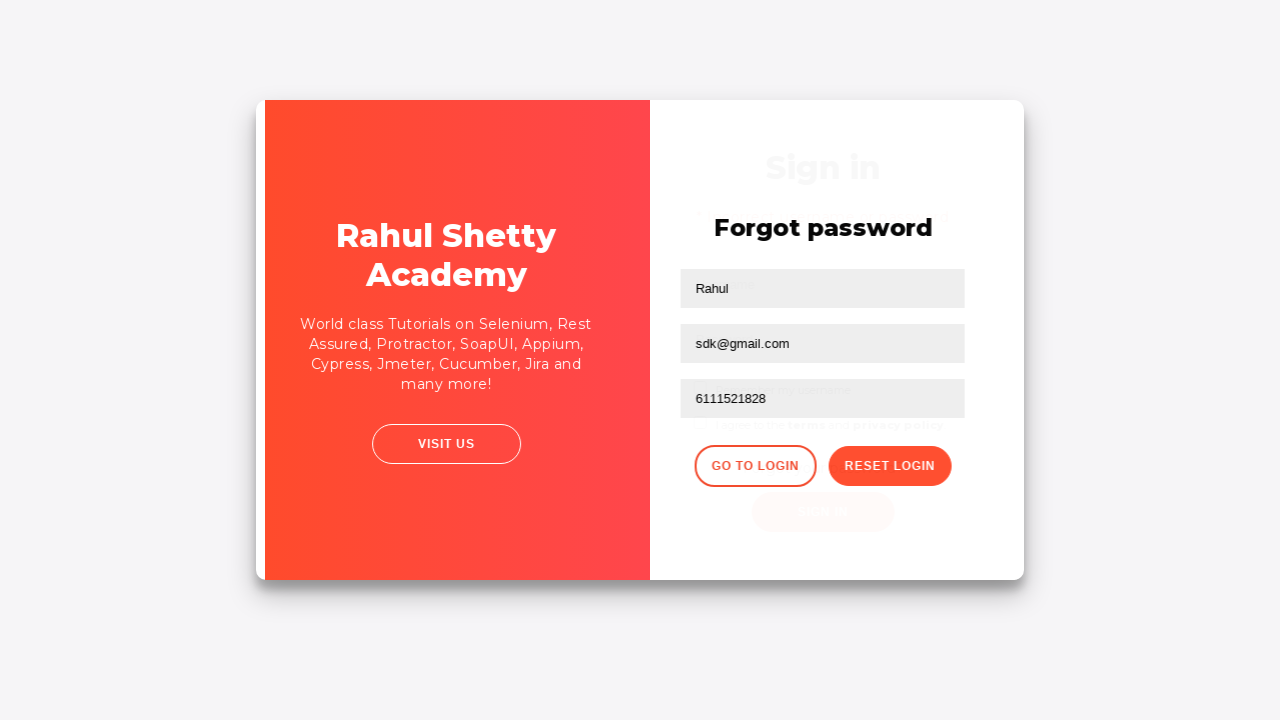

Waited for page to navigate back to login form
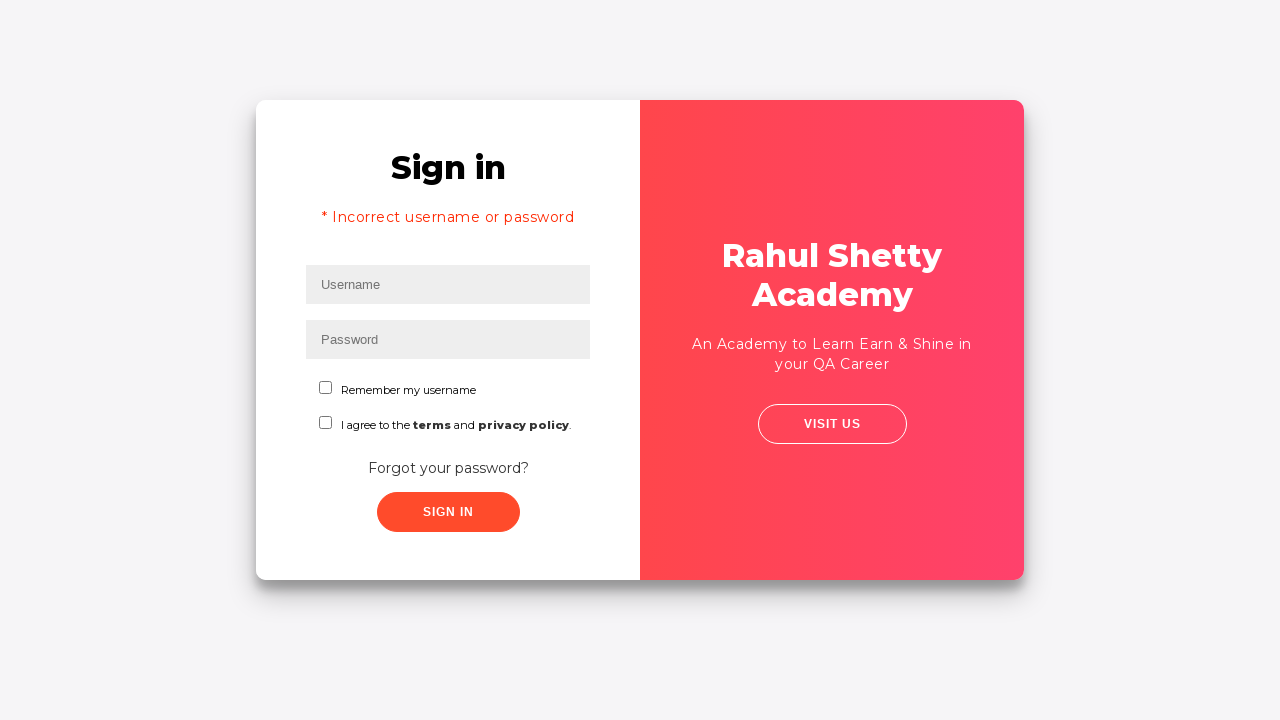

Filled username field with 'rahul' on login page on #inputUsername
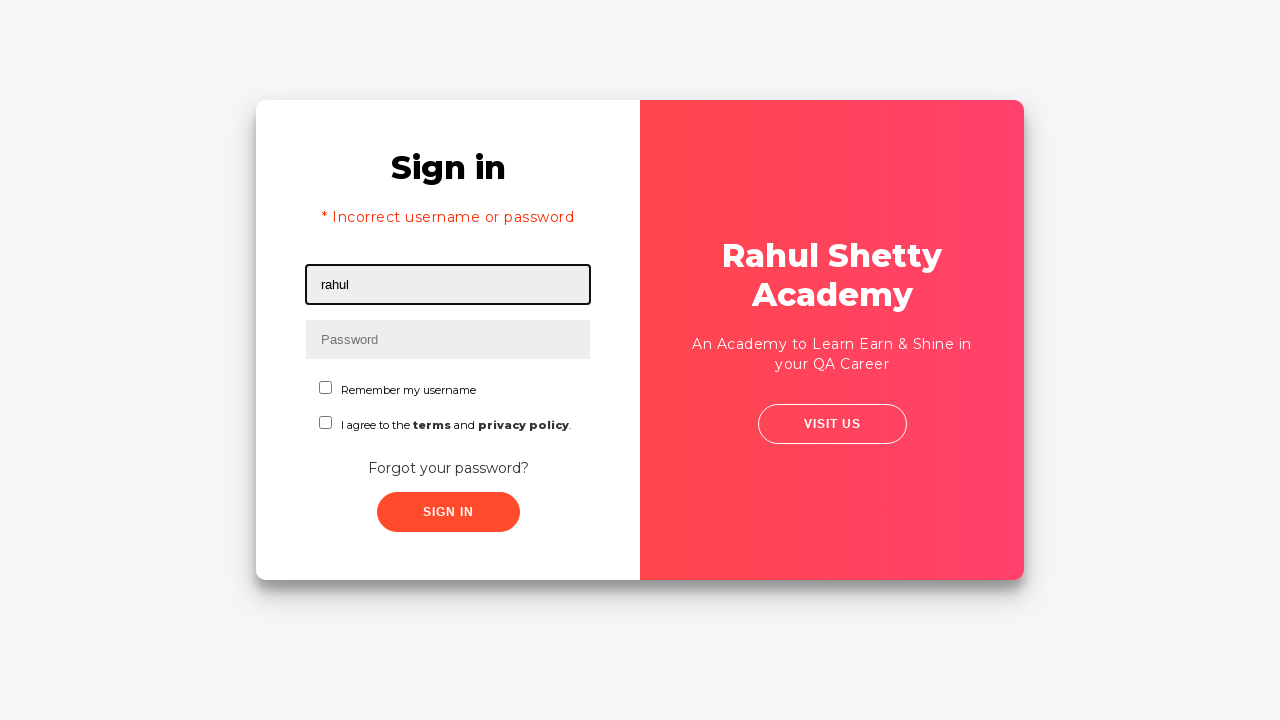

Filled password field with correct credentials 'rahulshettyacademy' on //form[@class='form']/input[2]
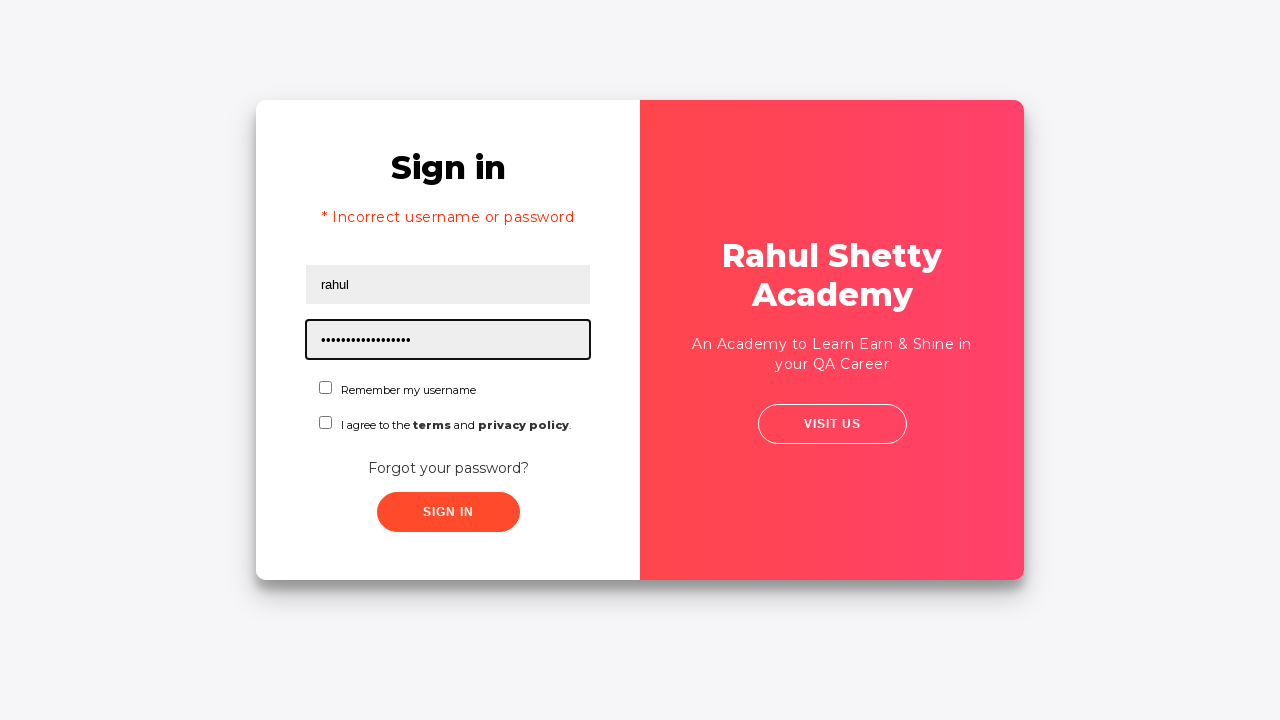

Checked the first checkbox at (326, 388) on #chkboxOne
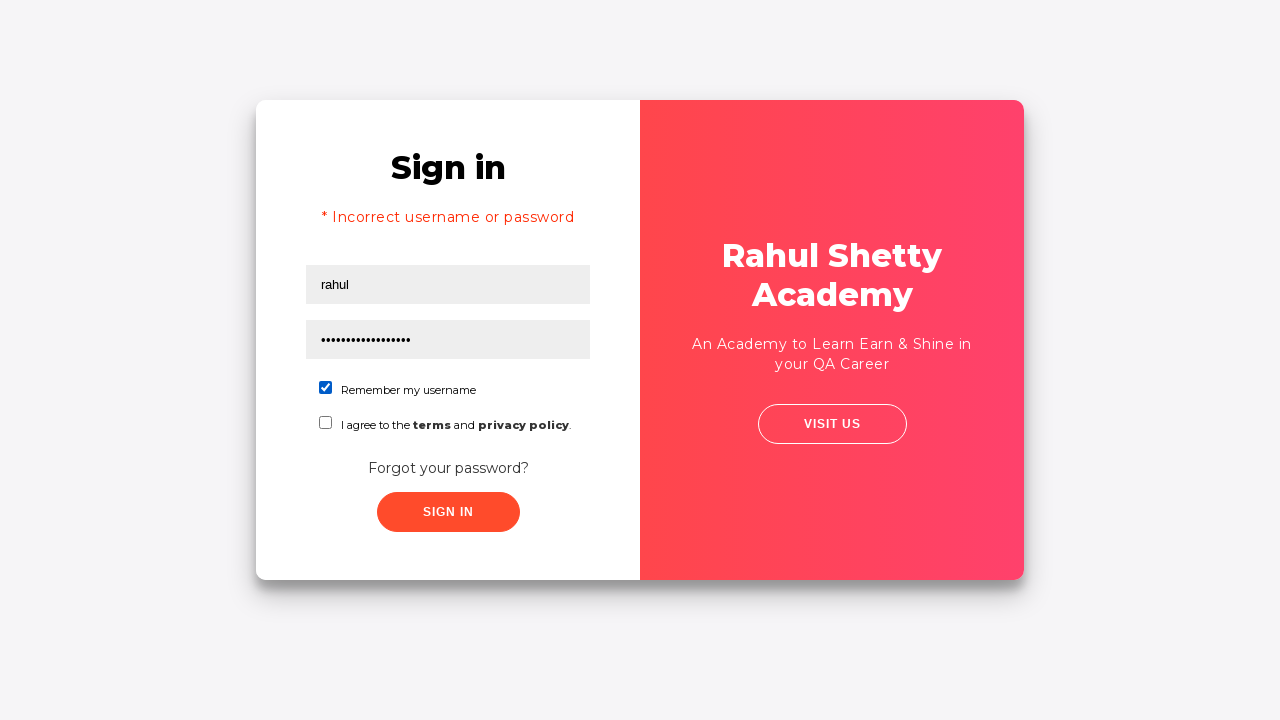

Checked the second checkbox at (326, 422) on div span:nth-child(2) input
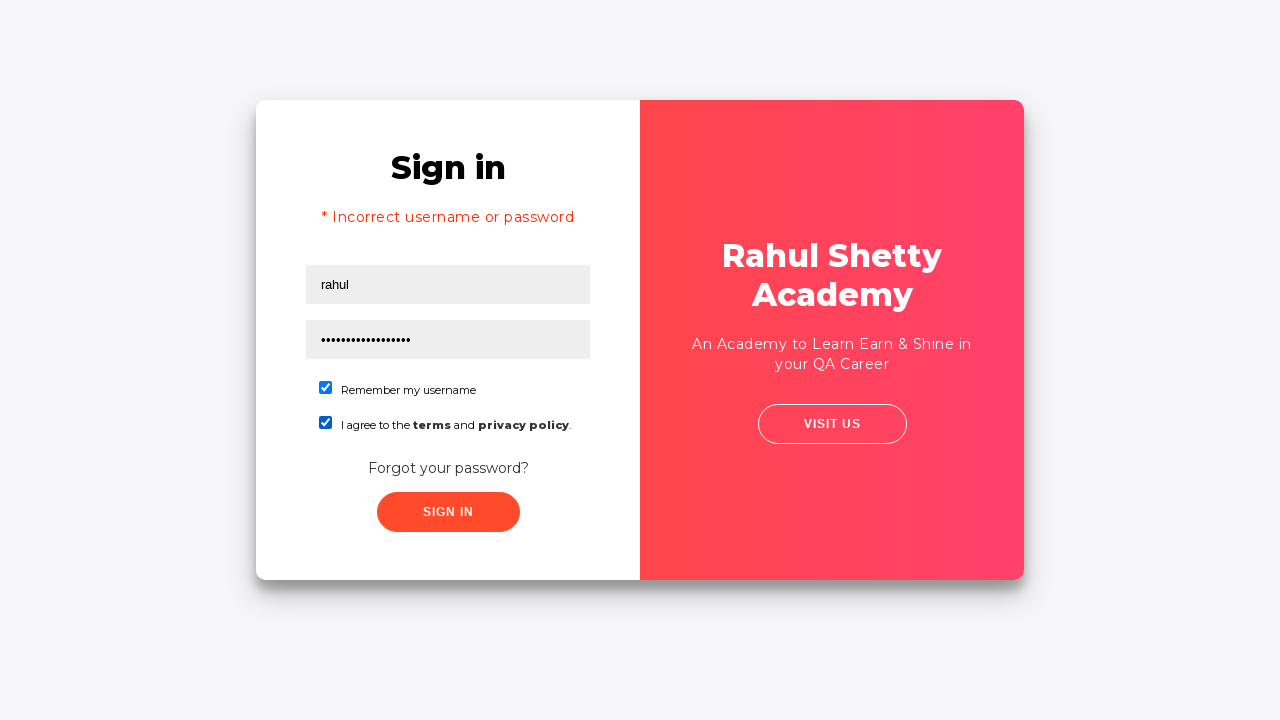

Clicked sign in button with correct credentials and checkboxes checked at (448, 512) on xpath=//button[contains(@class,'submit')]
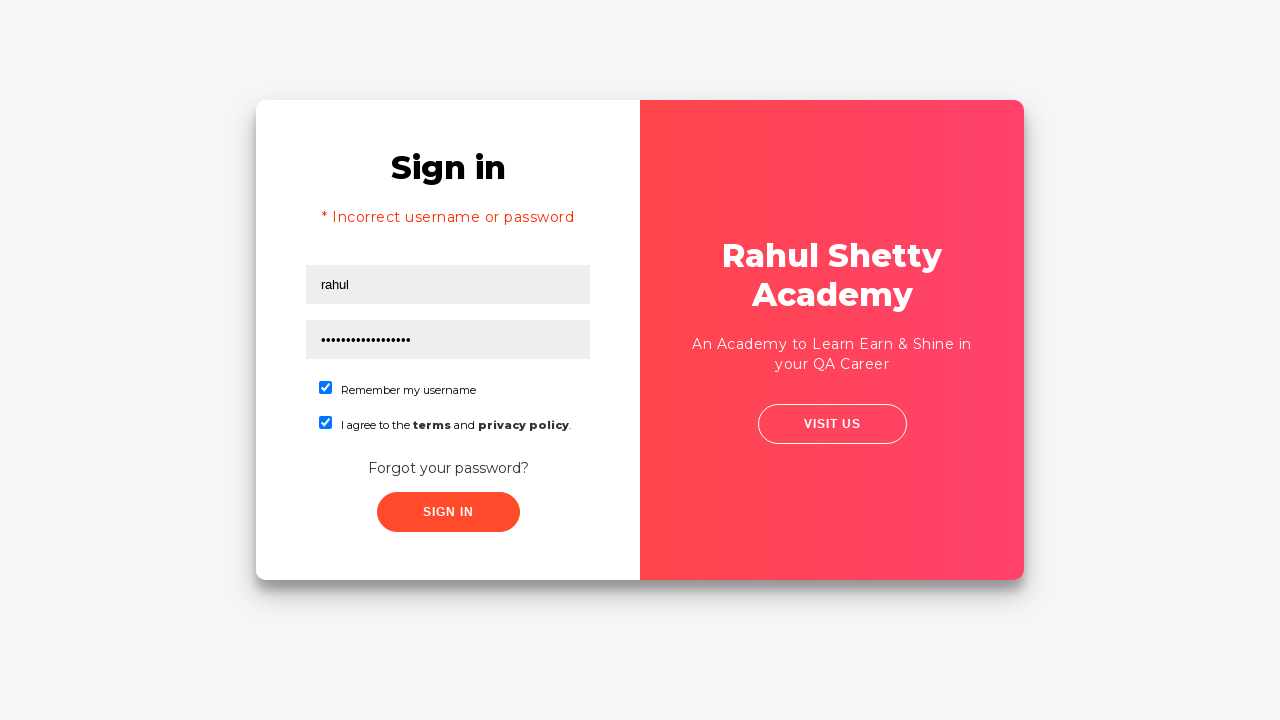

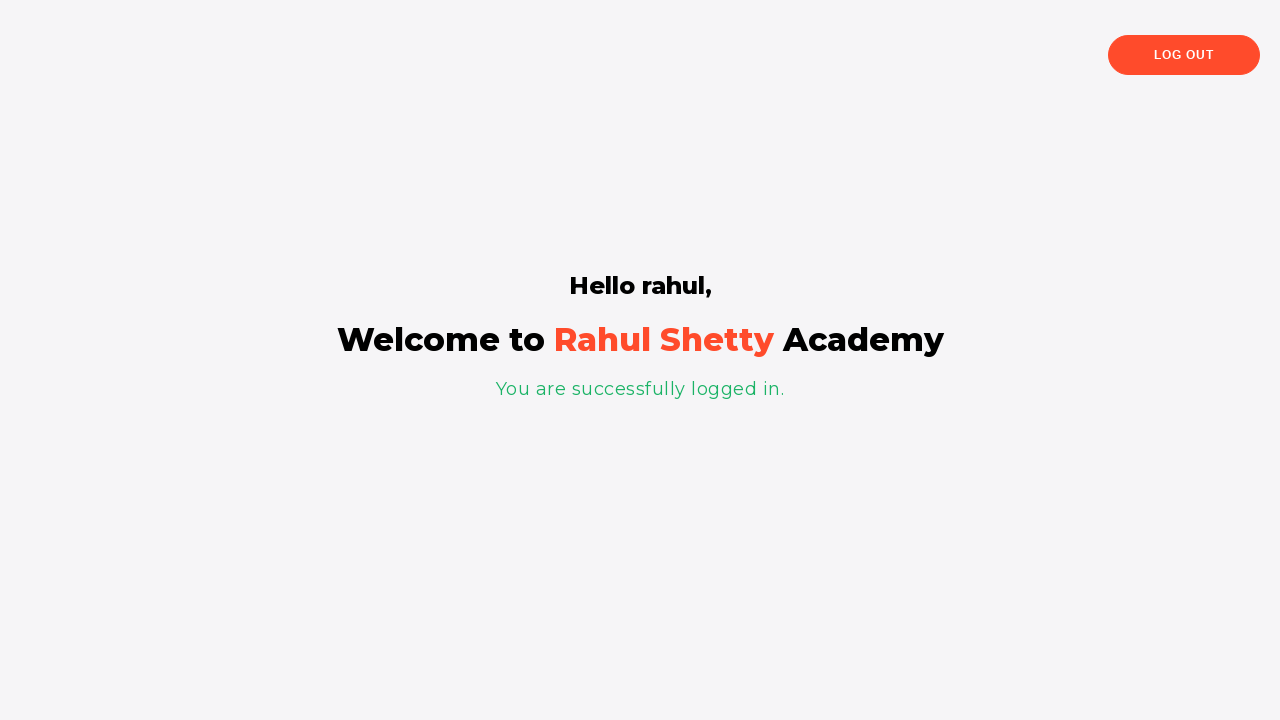